Tests the basket functionality by clicking on a product, adding it to basket, and verifying the product appears in the basket with price

Starting URL: http://practice.automationtesting.in

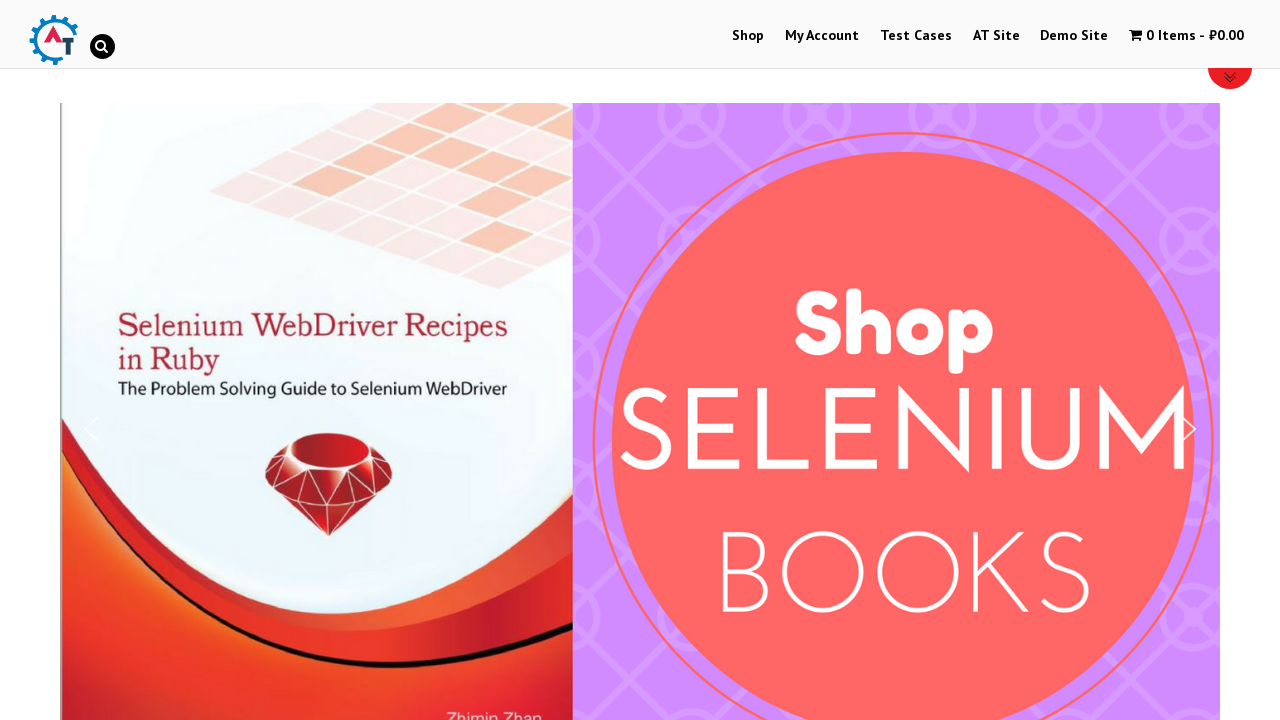

Clicked on the second arrival product image at (640, 361) on (//img[@class='attachment-shop_catalog size-shop_catalog wp-post-image'])[2]
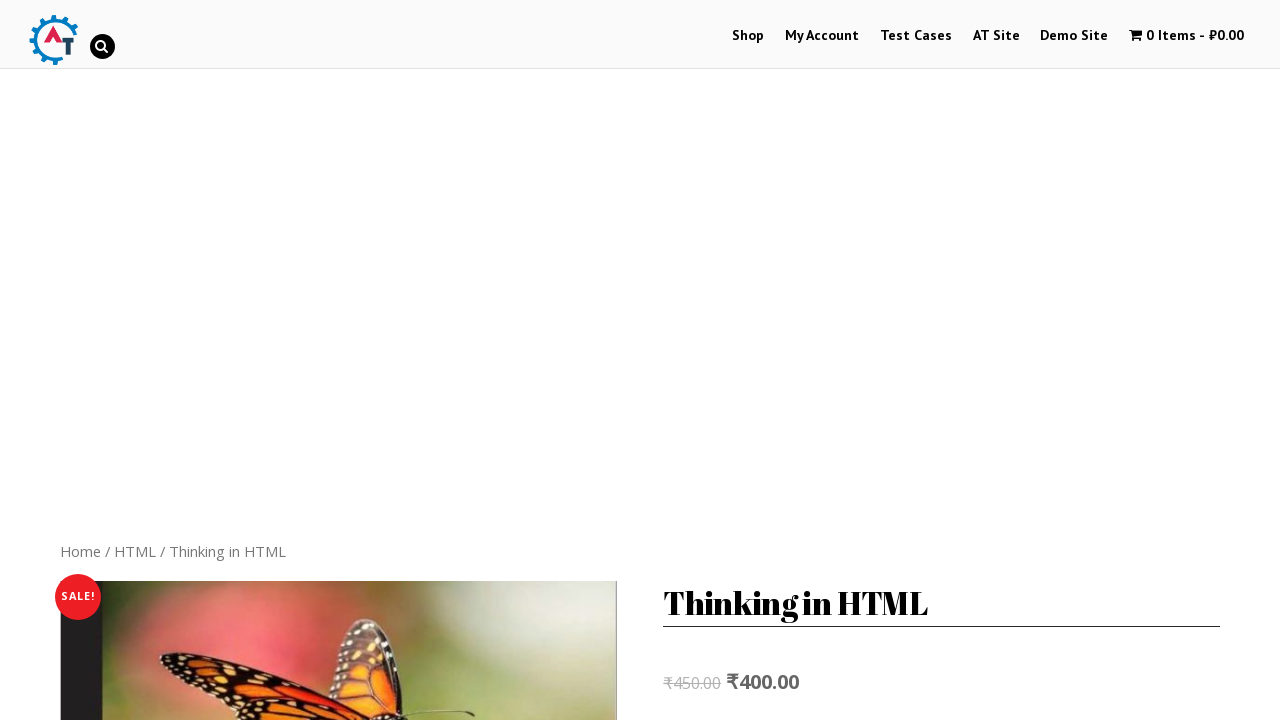

Clicked Add to basket button at (812, 361) on xpath=//button[text()='Add to basket']
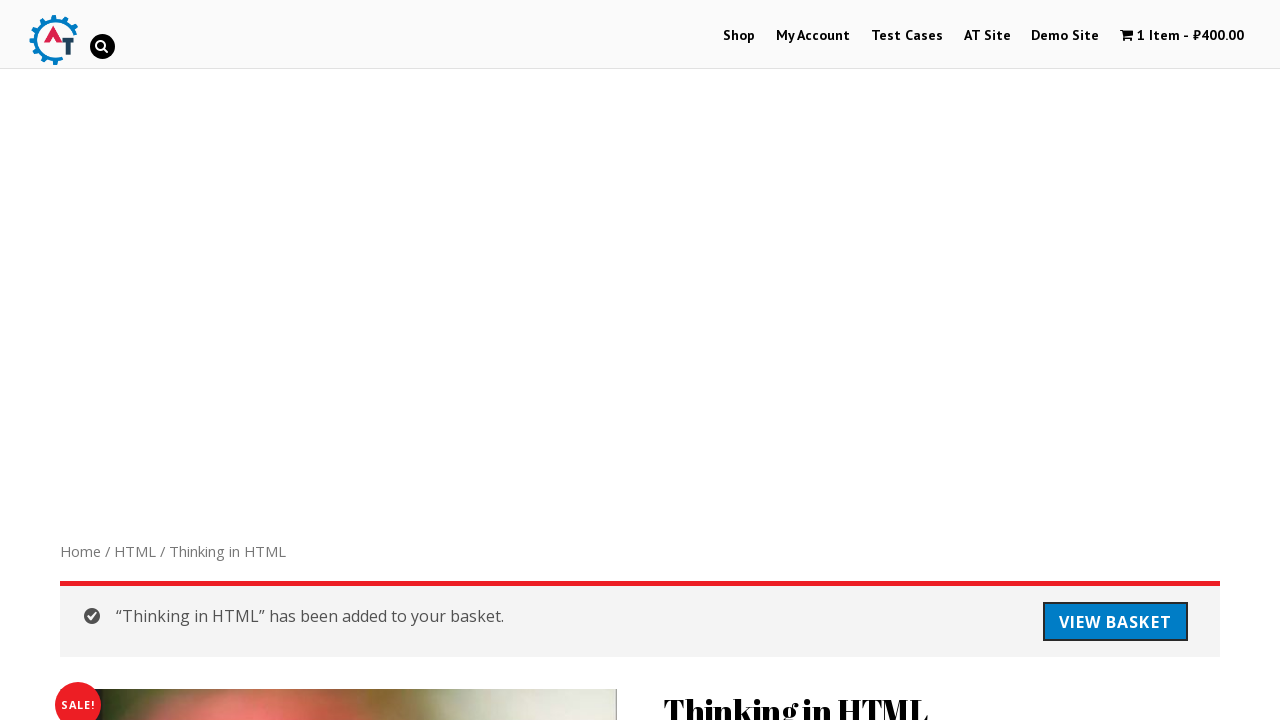

Success message appeared after adding product to basket
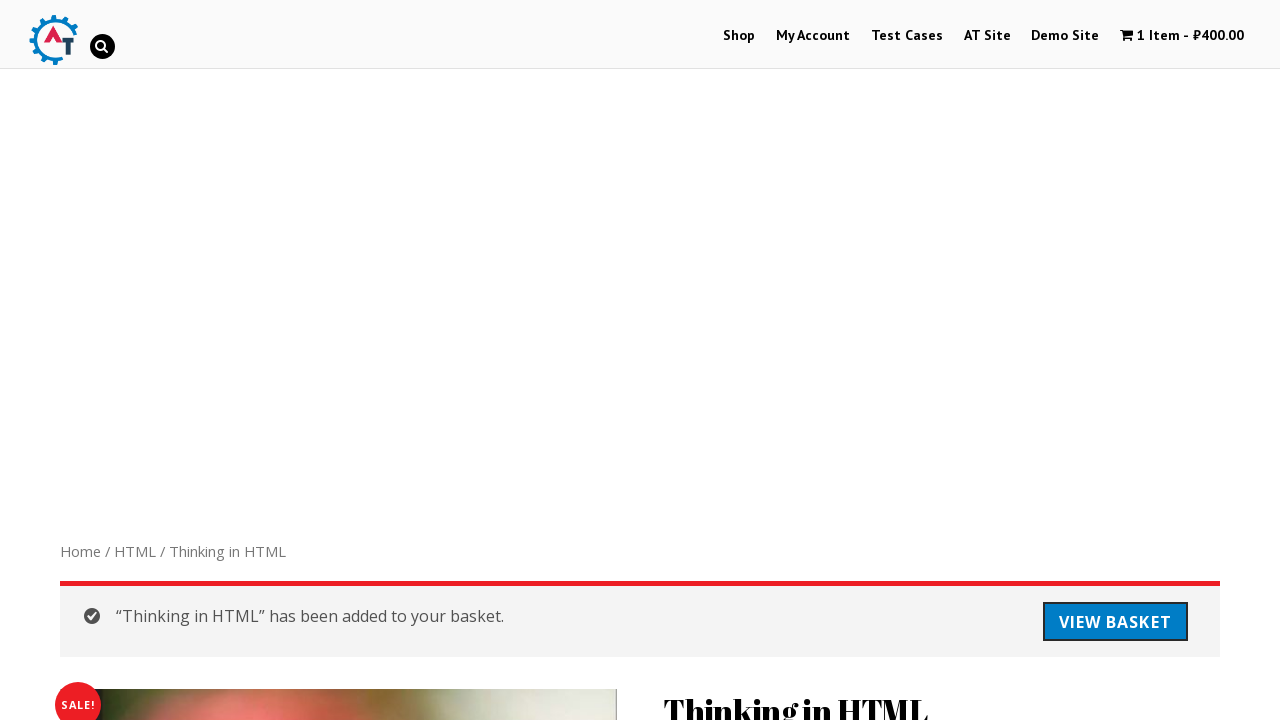

Clicked View Basket link to navigate to basket at (1115, 622) on xpath=//a[text()='View Basket']
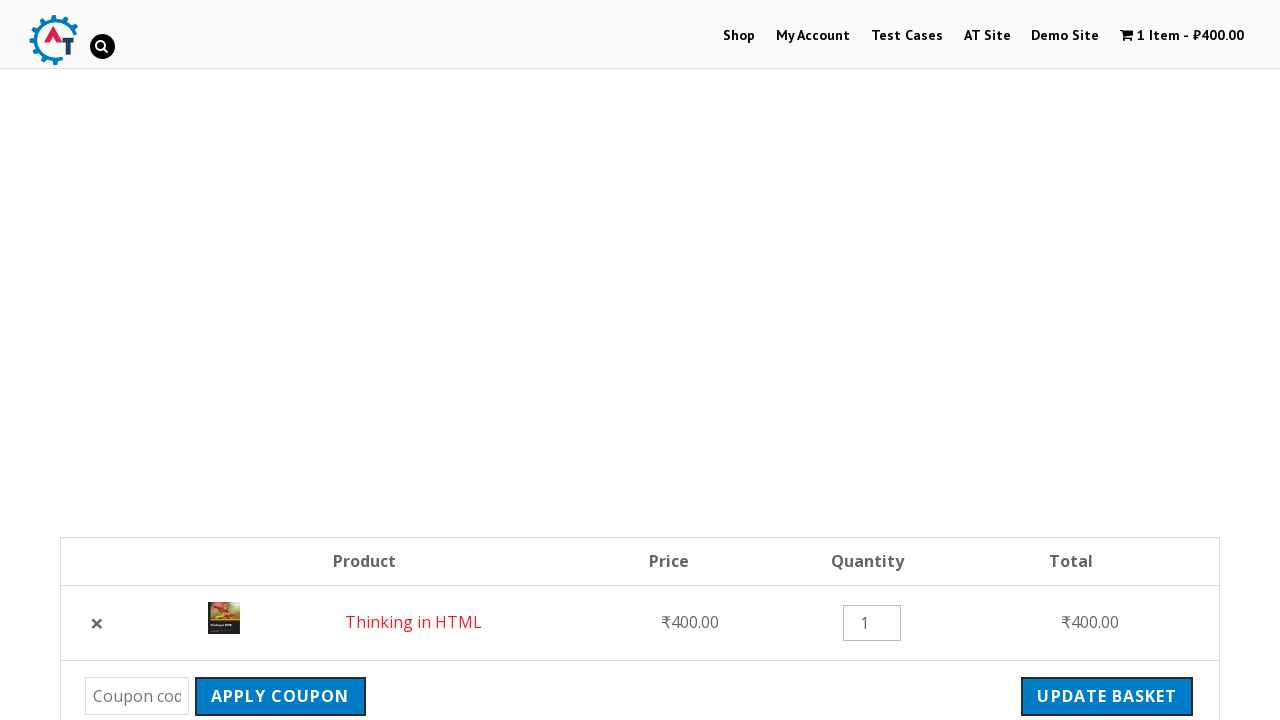

Product name loaded in basket
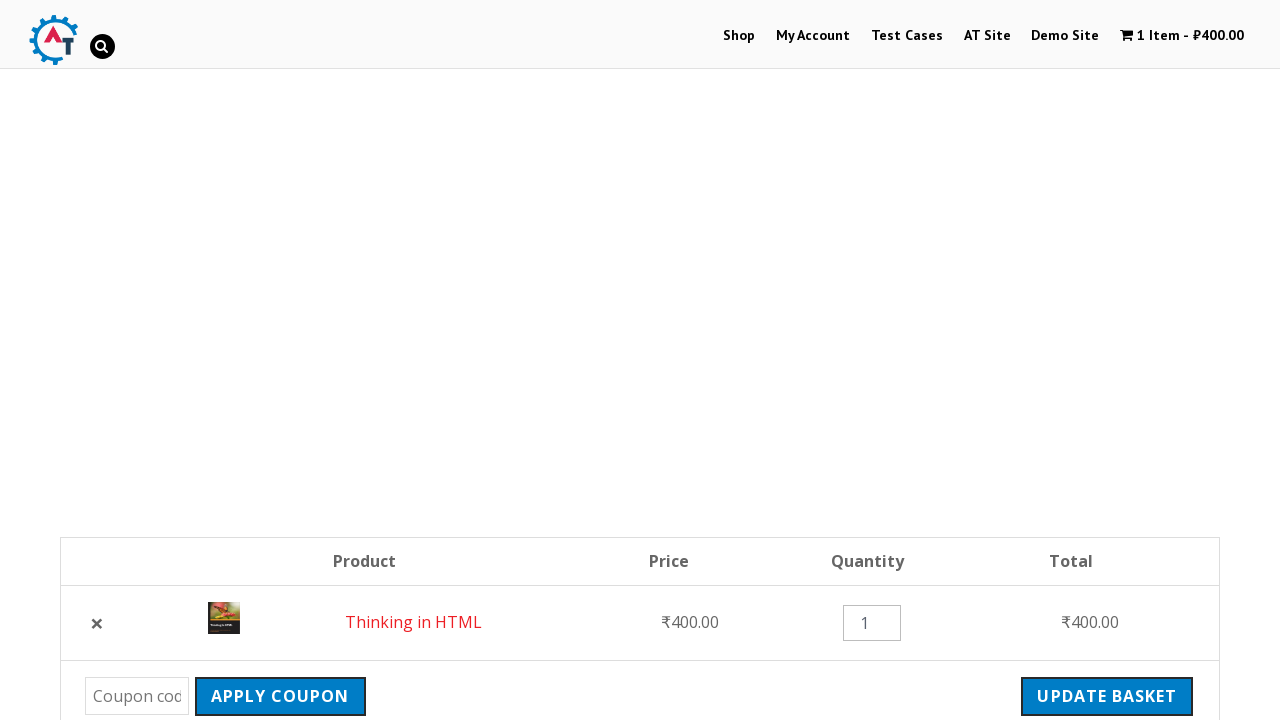

Product price loaded in basket
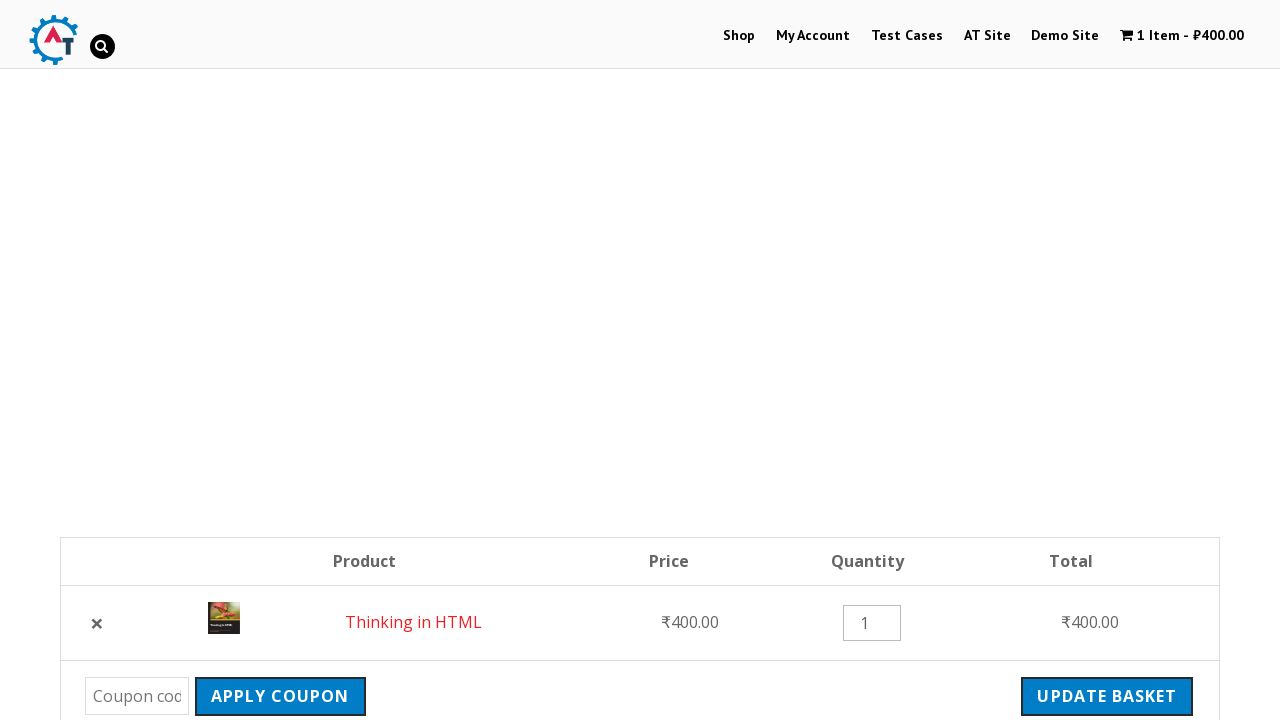

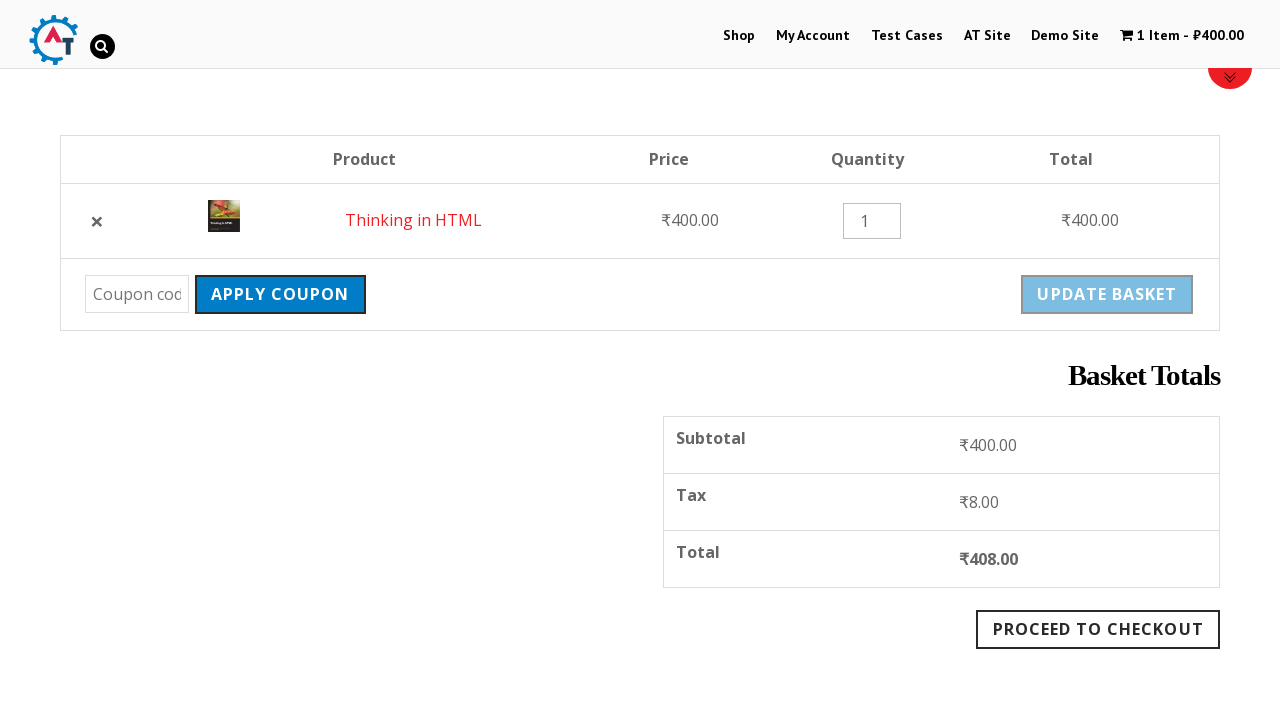